Tests number input field by entering a value and using arrow keys to increment and decrement

Starting URL: https://the-internet.herokuapp.com/?ref=hackernoon.com

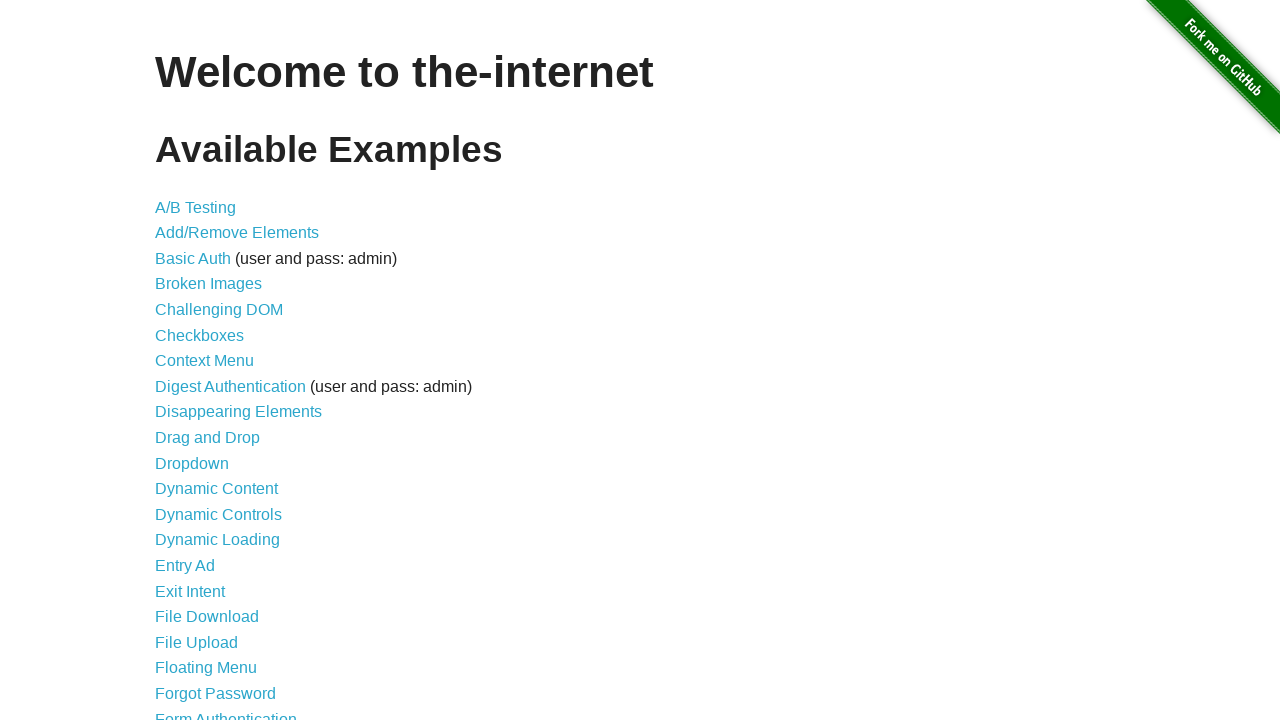

Clicked on Inputs link at (176, 361) on a:has-text('Inputs')
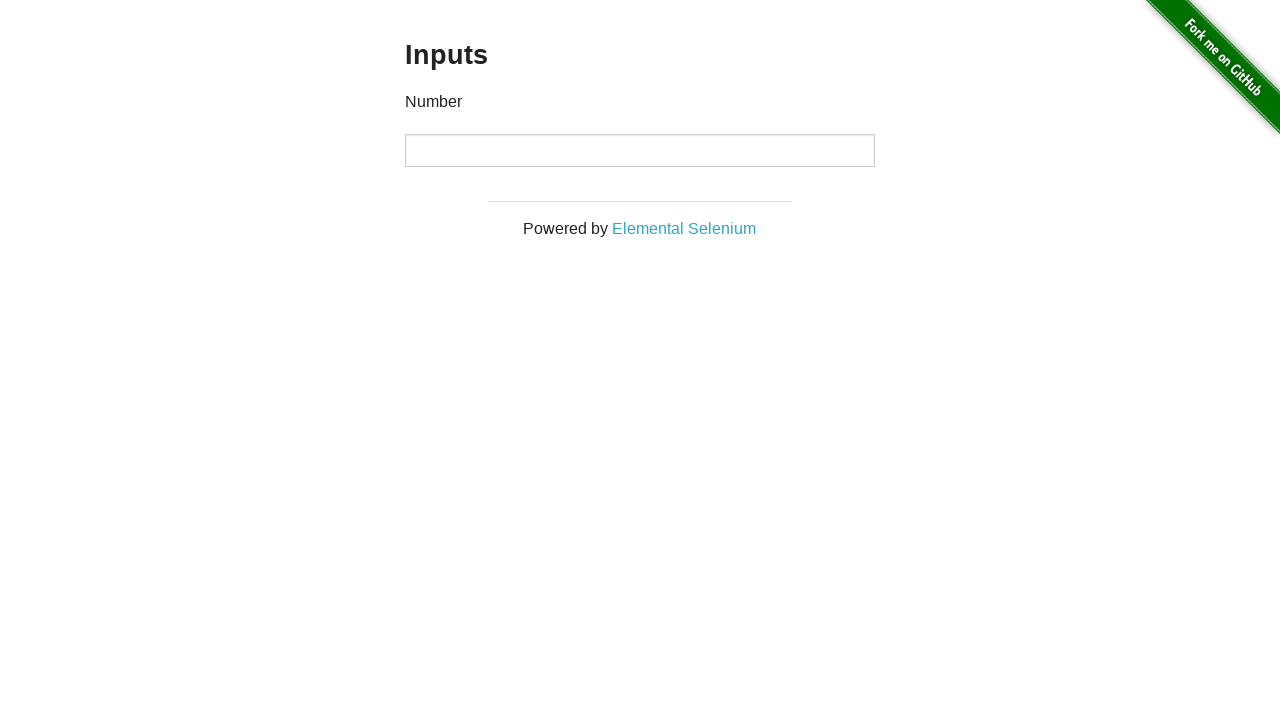

Filled number input field with value 1900 on input[type='number']
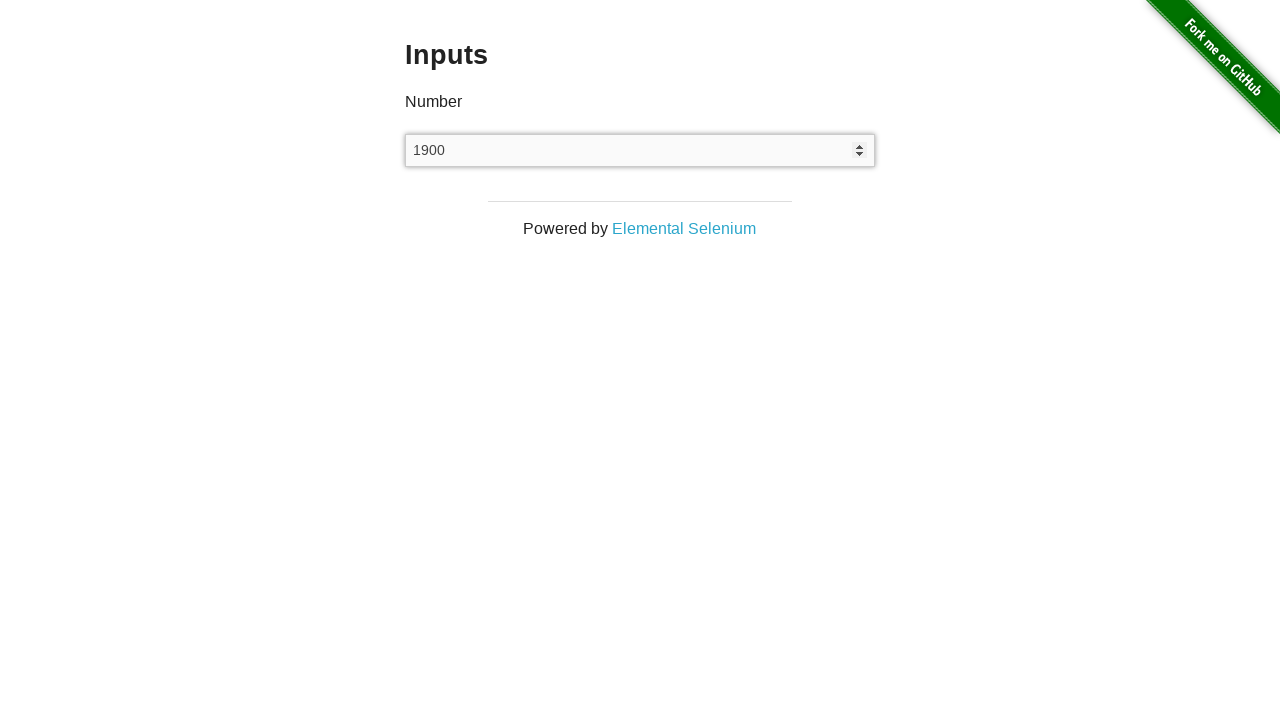

Pressed ArrowUp to increment value (attempt 1) on input[type='number']
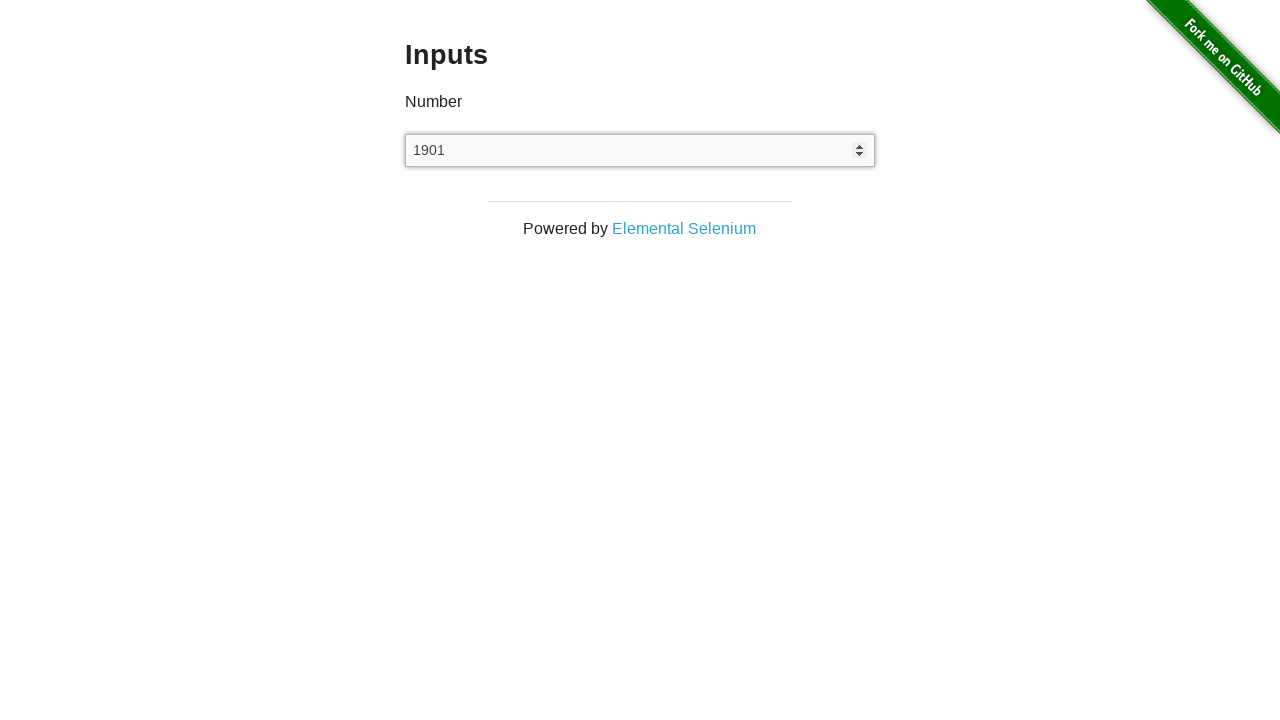

Pressed ArrowUp to increment value (attempt 2) on input[type='number']
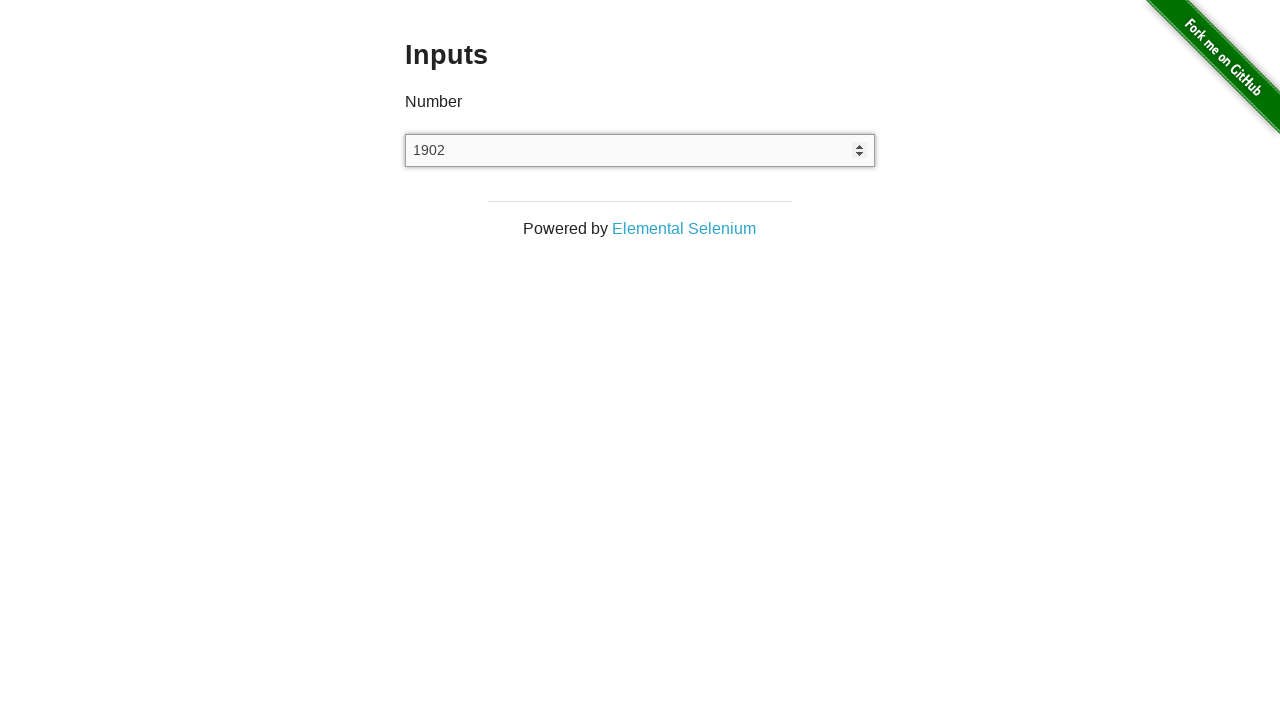

Pressed ArrowUp to increment value (attempt 3) on input[type='number']
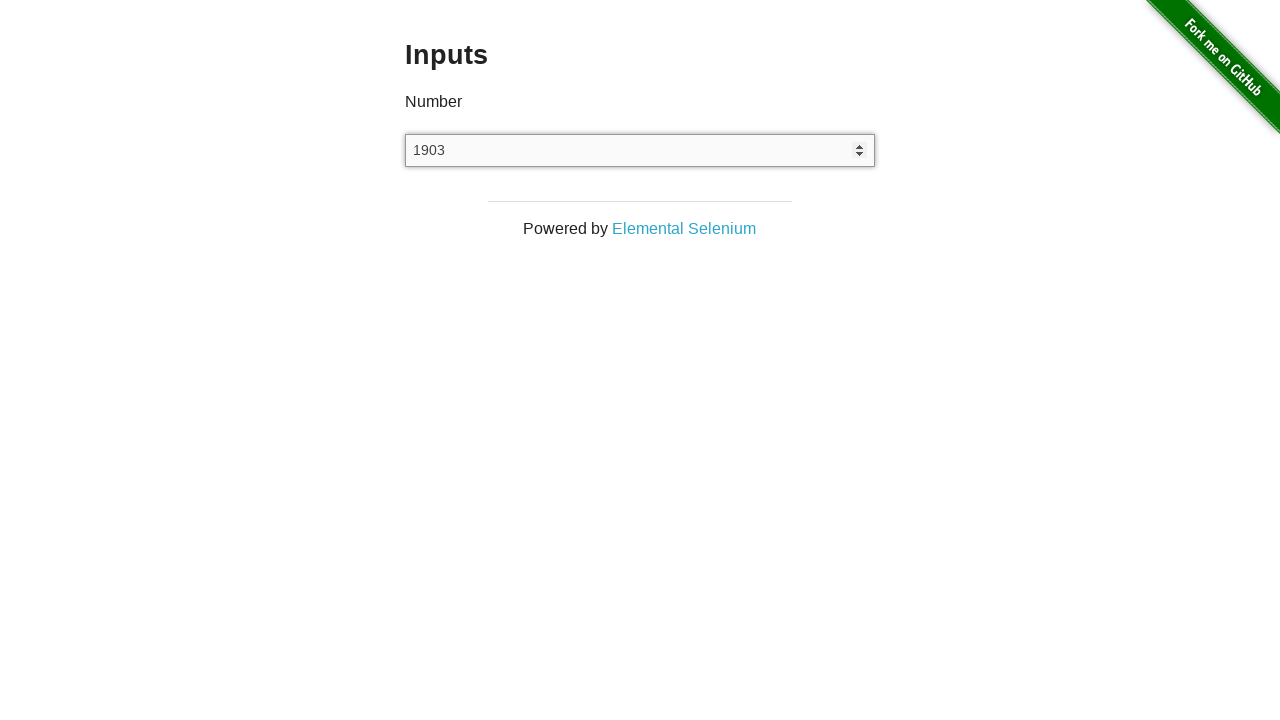

Pressed ArrowUp to increment value (attempt 4) on input[type='number']
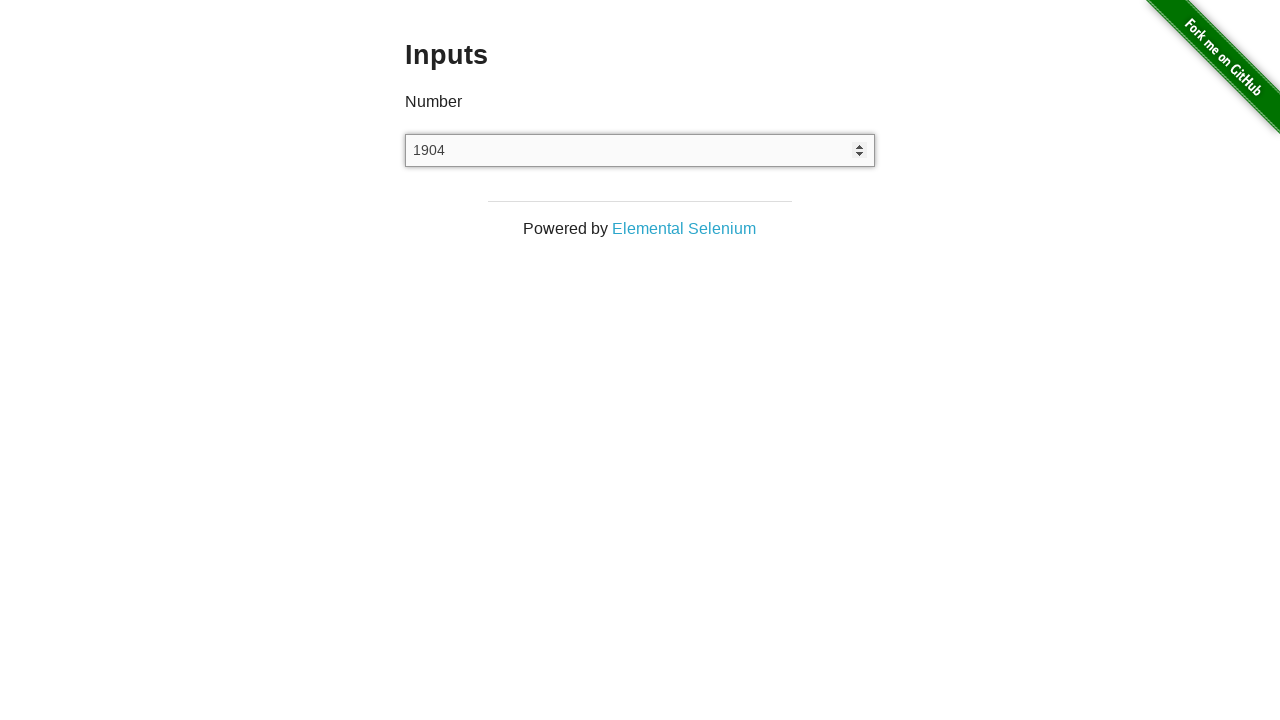

Pressed ArrowUp to increment value (attempt 5) on input[type='number']
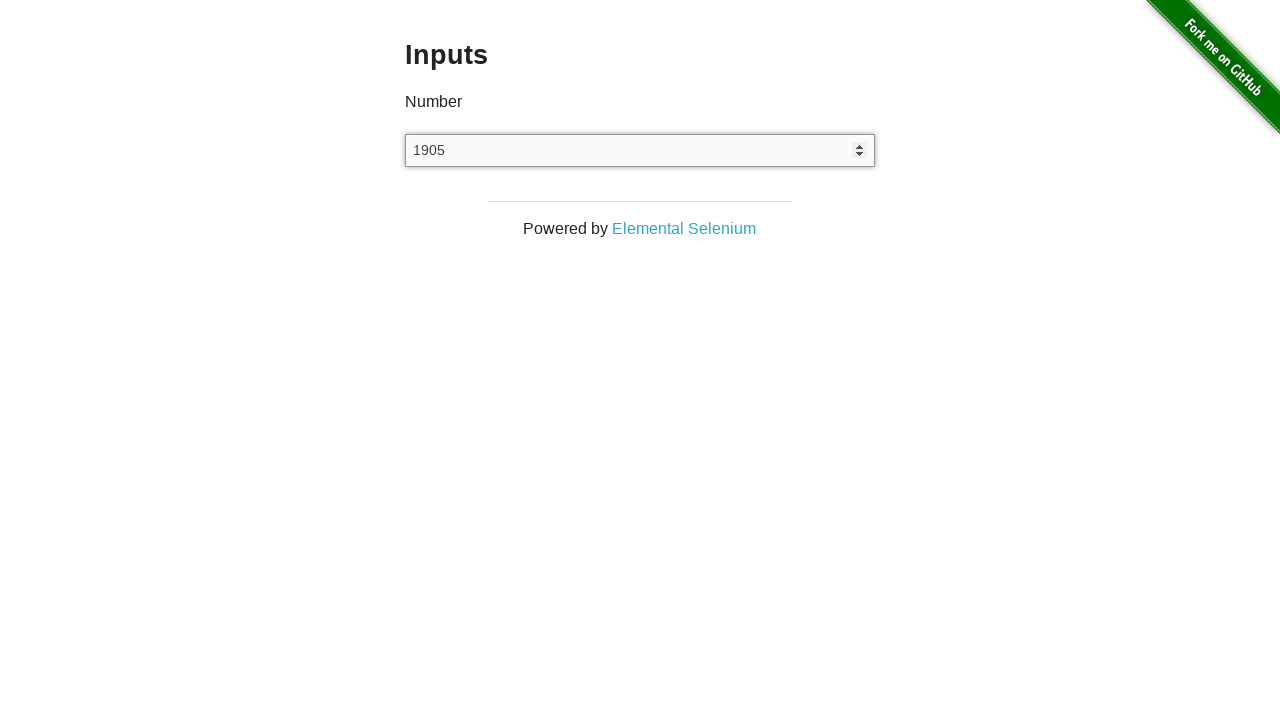

Pressed ArrowDown to decrement value (attempt 1) on input[type='number']
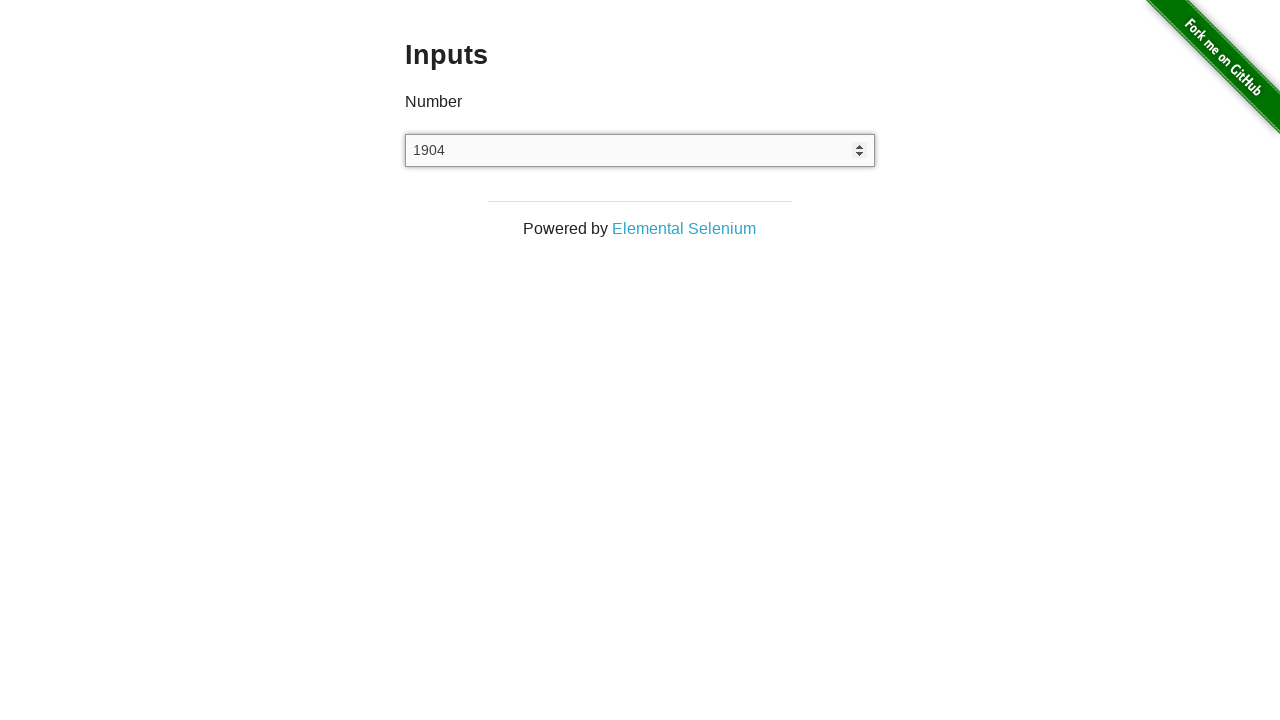

Pressed ArrowDown to decrement value (attempt 2) on input[type='number']
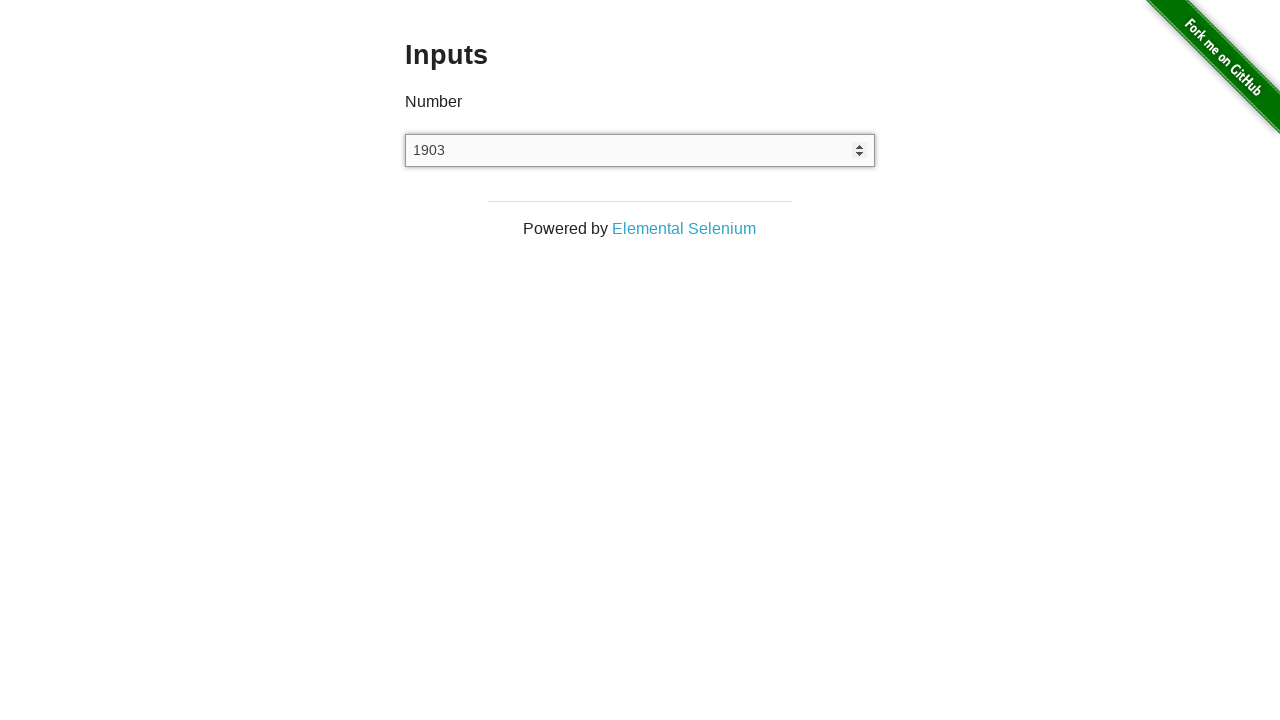

Pressed ArrowDown to decrement value (attempt 3) on input[type='number']
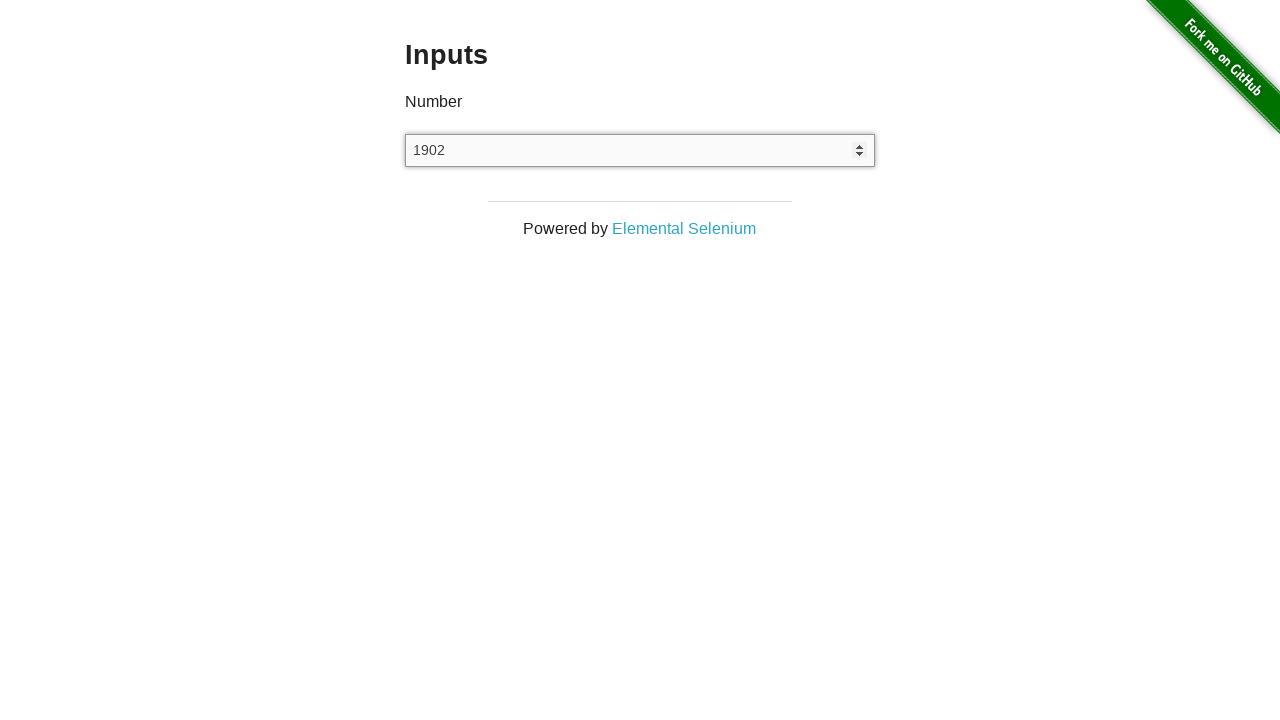

Pressed ArrowDown to decrement value (attempt 4) on input[type='number']
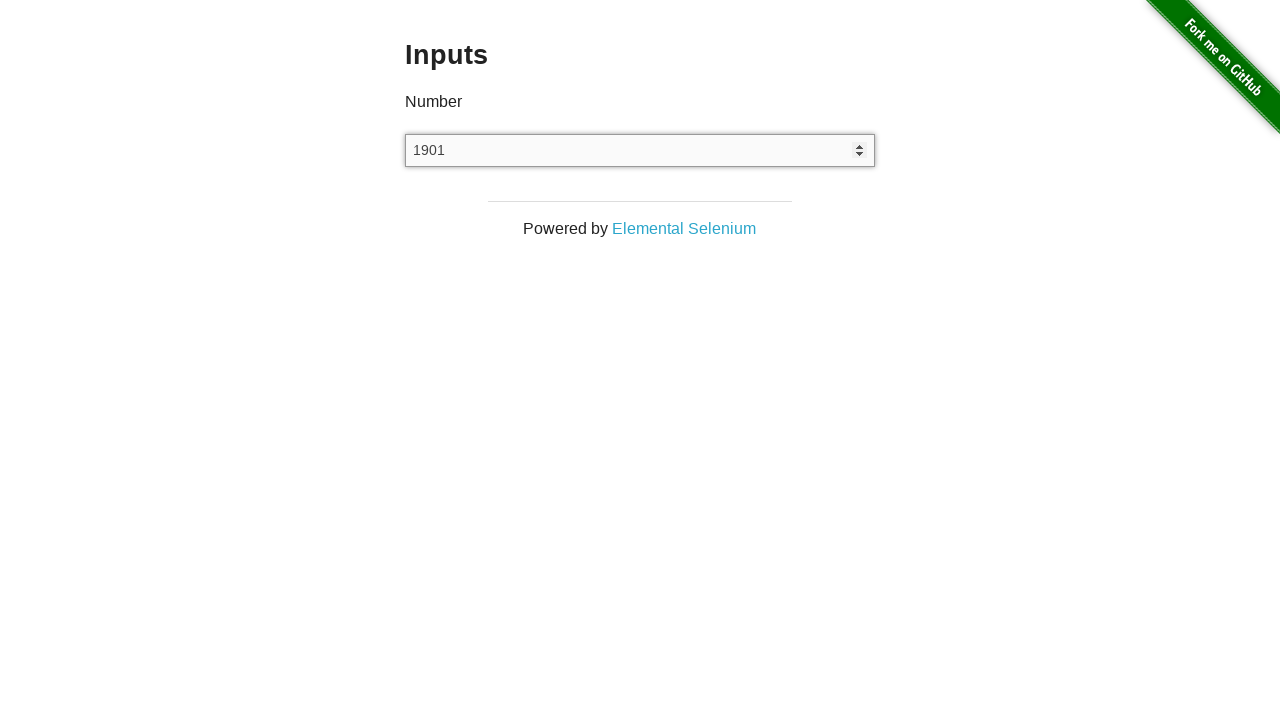

Pressed ArrowDown to decrement value (attempt 5) on input[type='number']
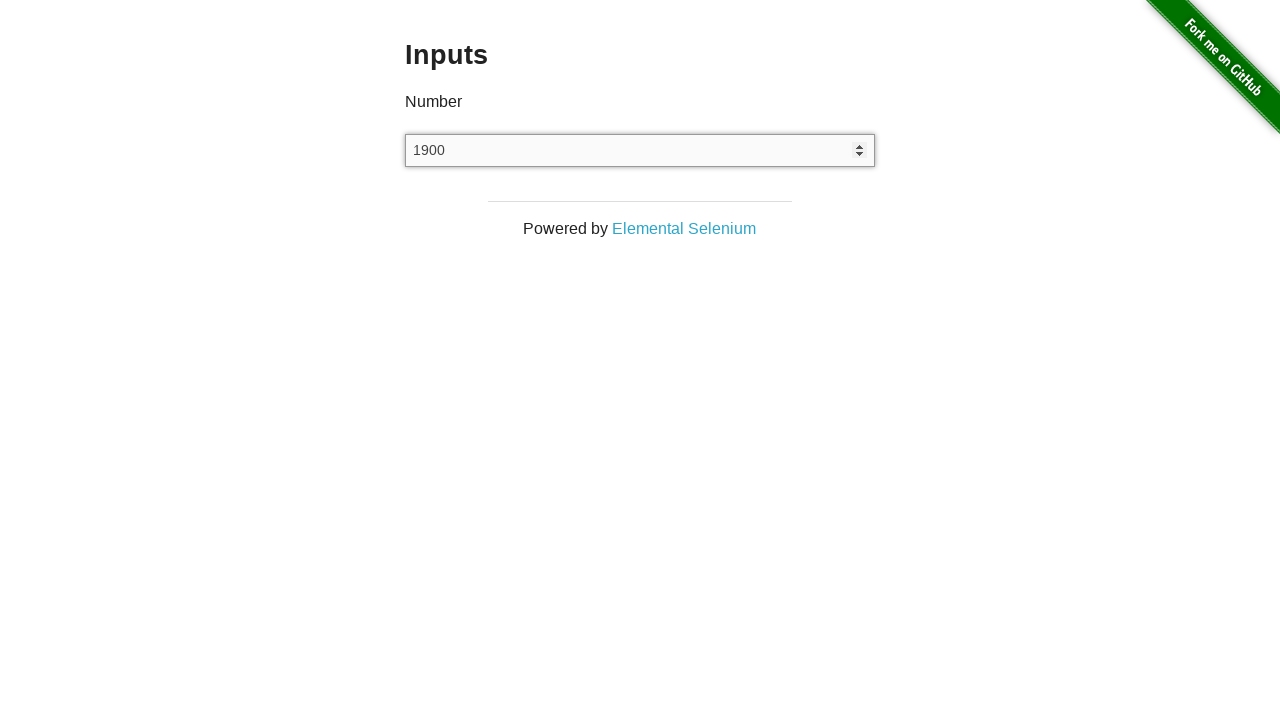

Pressed ArrowDown to decrement value (attempt 6) on input[type='number']
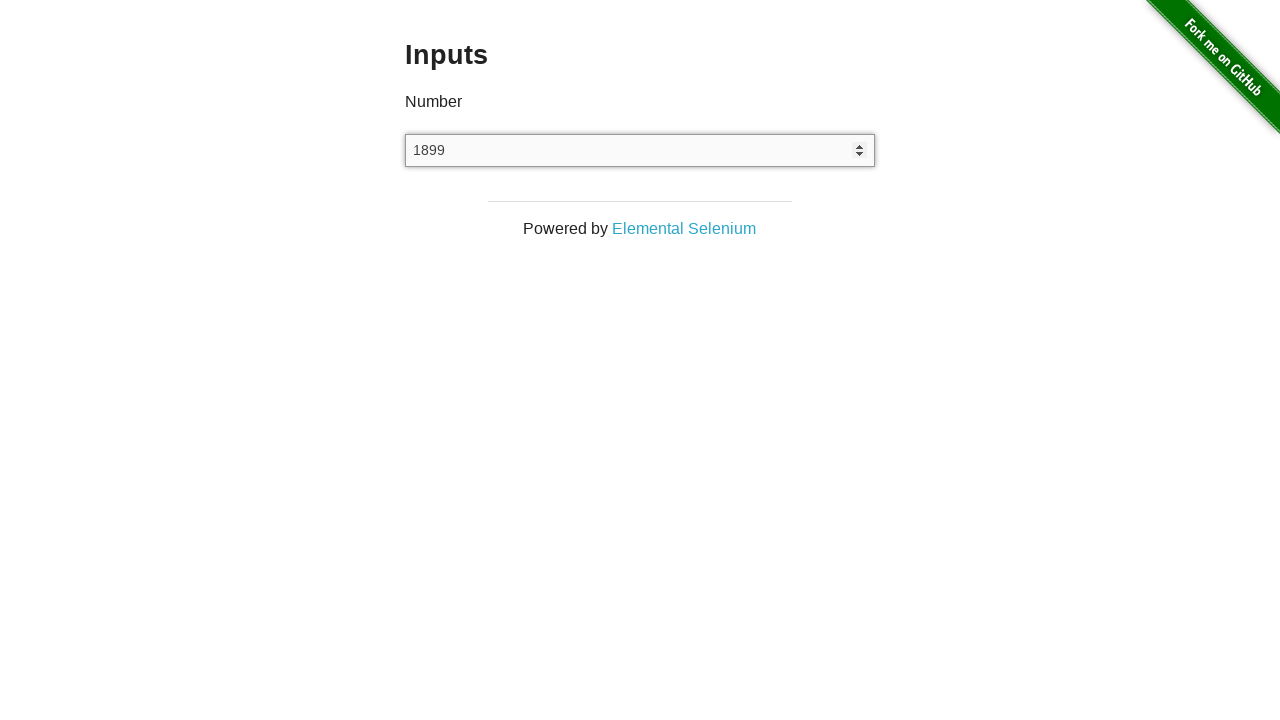

Pressed ArrowDown to decrement value (attempt 7) on input[type='number']
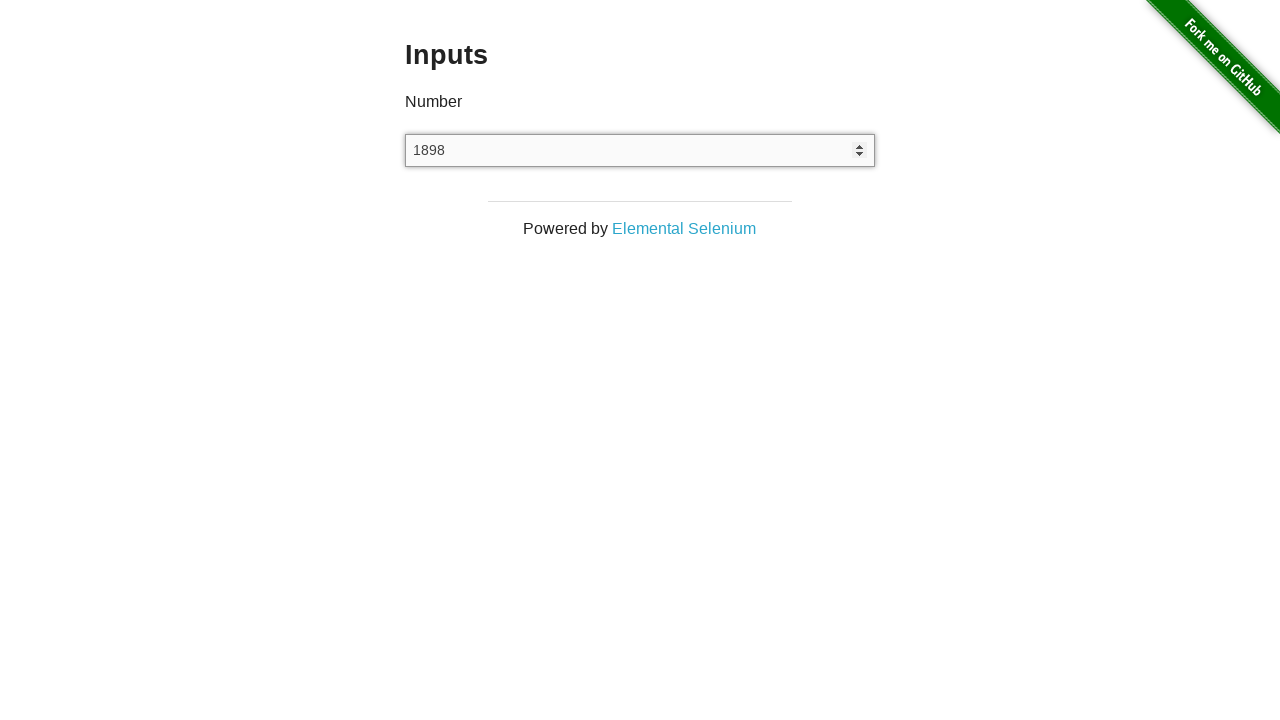

Pressed ArrowDown to decrement value (attempt 8) on input[type='number']
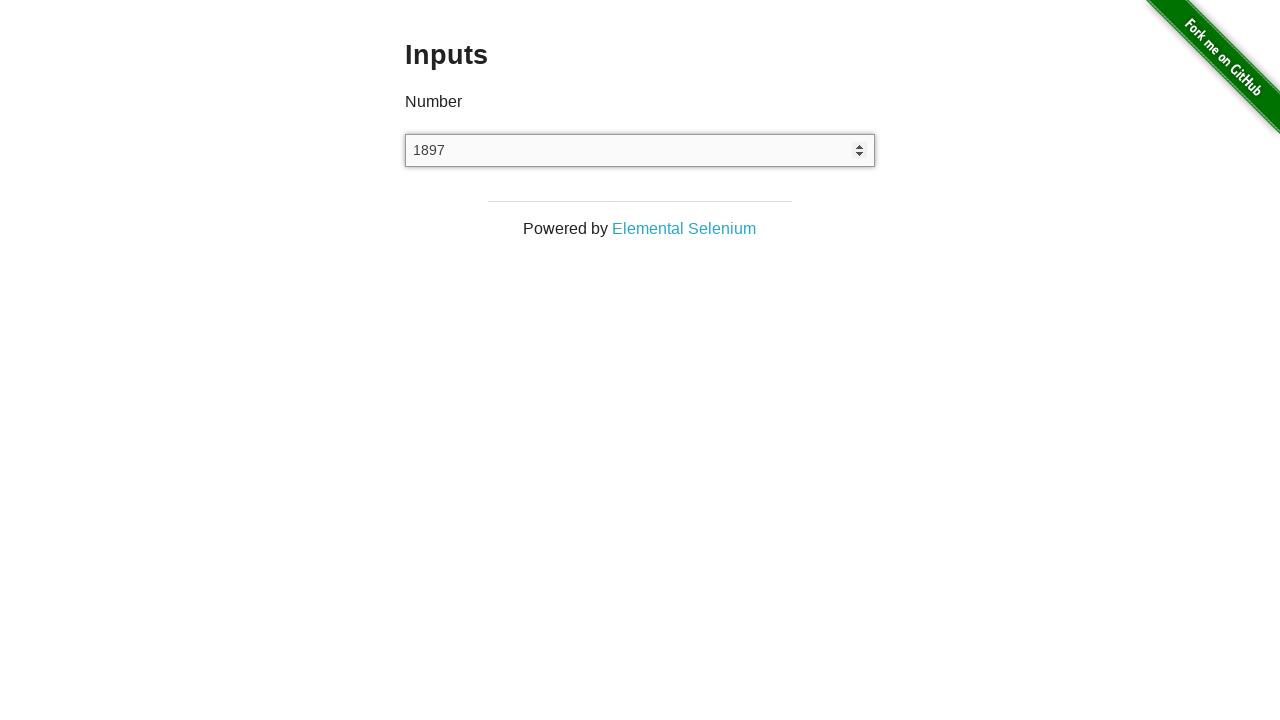

Pressed ArrowDown to decrement value (attempt 9) on input[type='number']
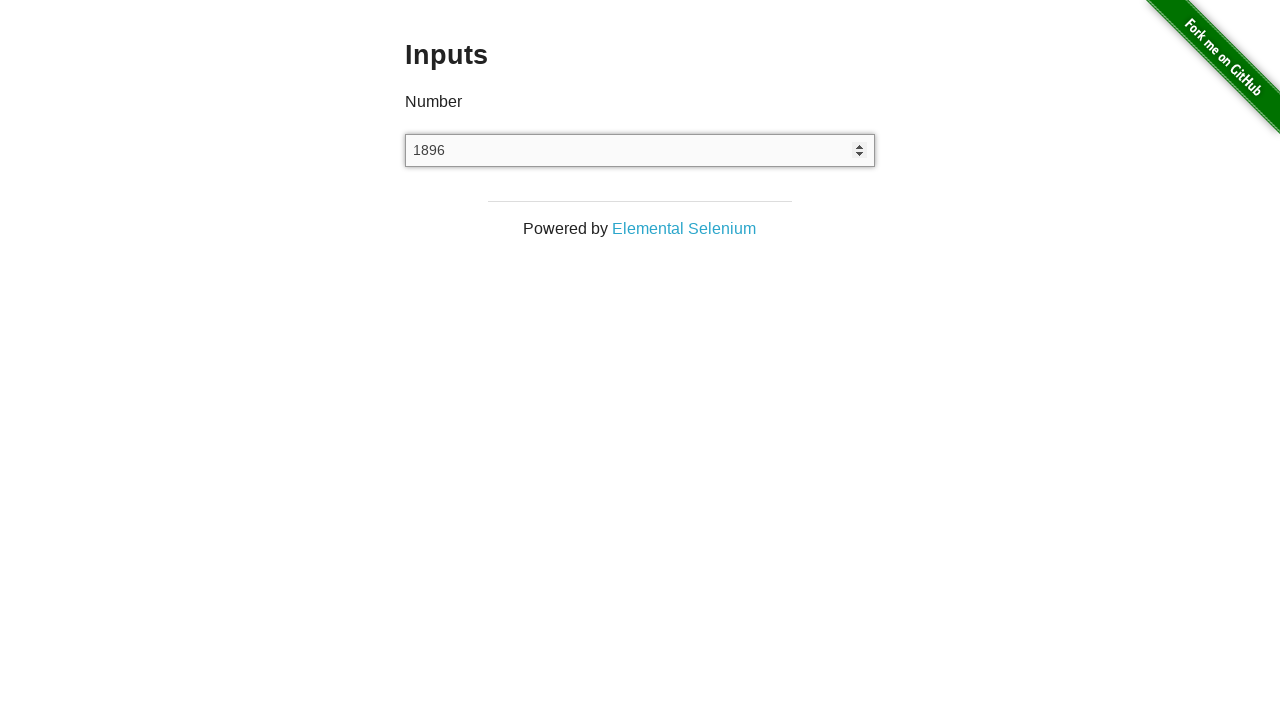

Pressed ArrowDown to decrement value (attempt 10) on input[type='number']
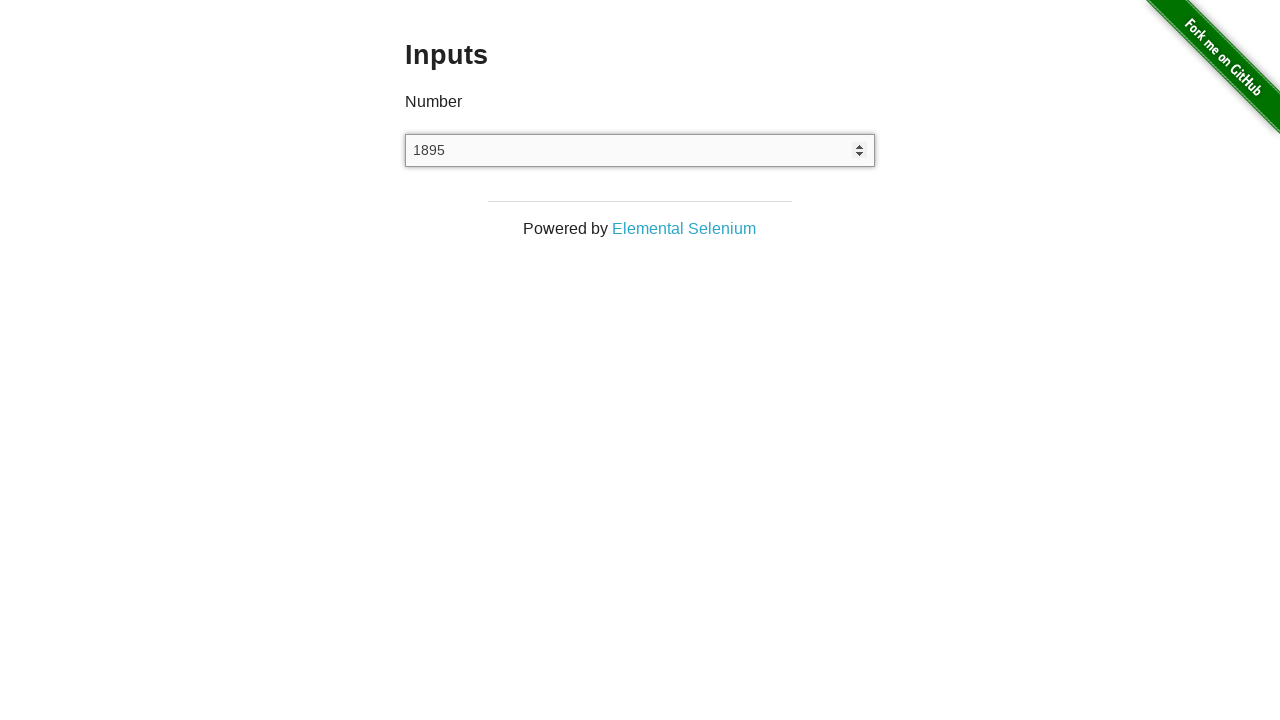

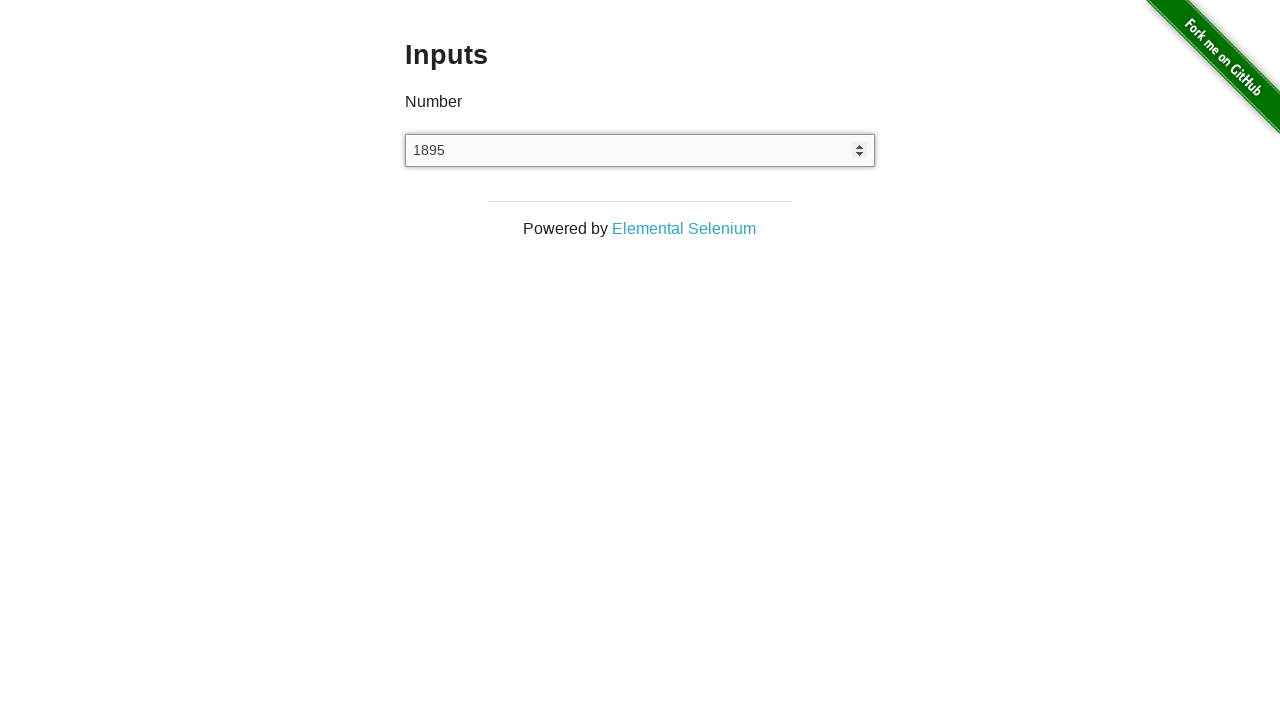